Opens TestNG website and maximizes the browser window

Starting URL: https://testng.org/

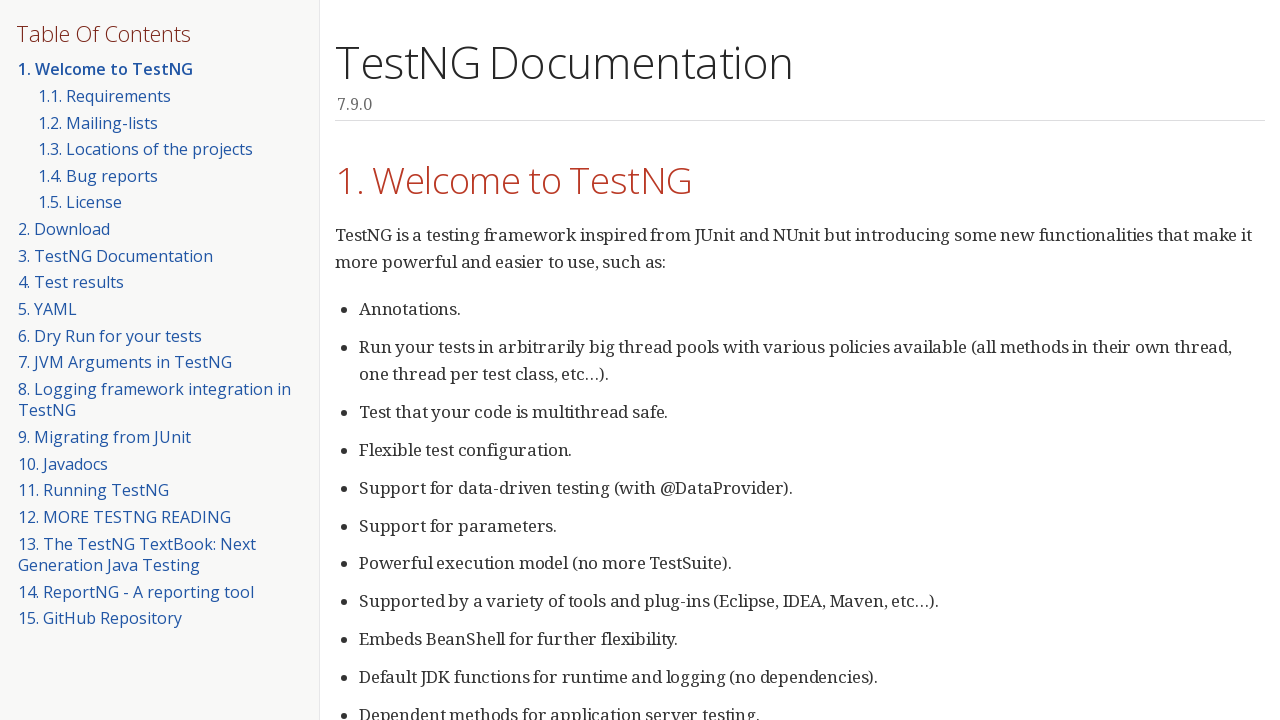

Navigated to TestNG website at https://testng.org/
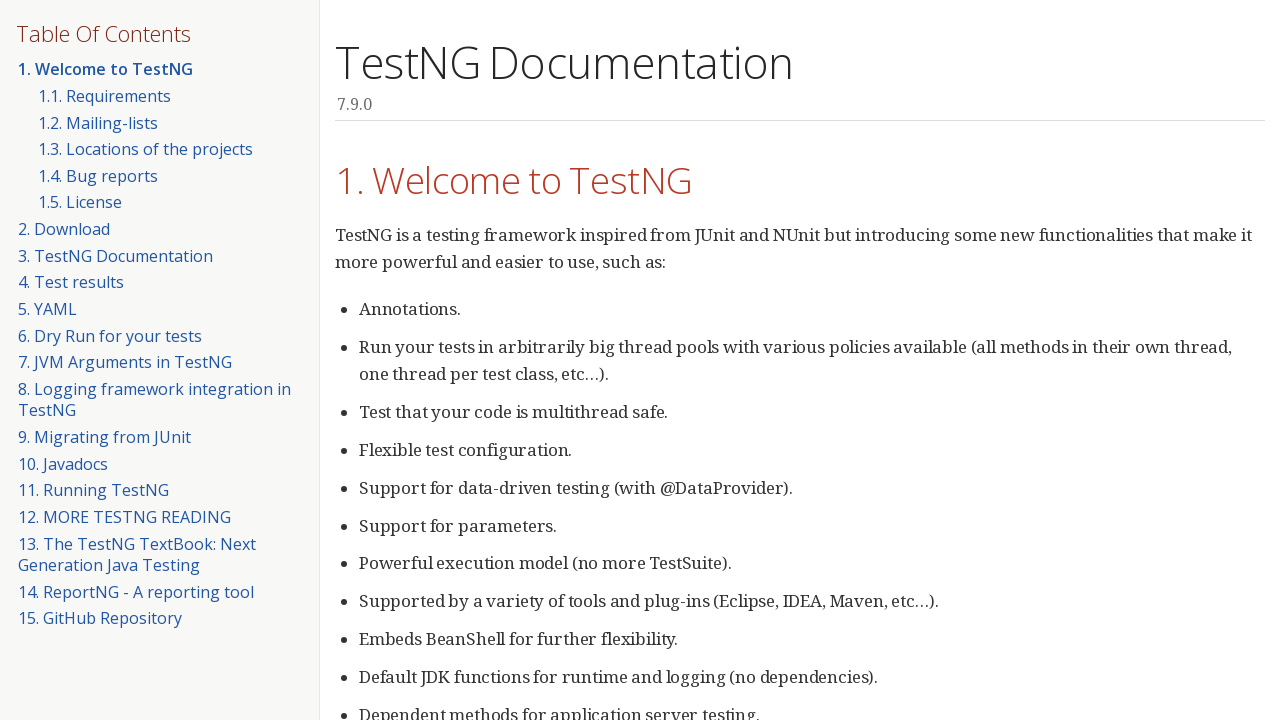

Maximized browser window to 1920x1080
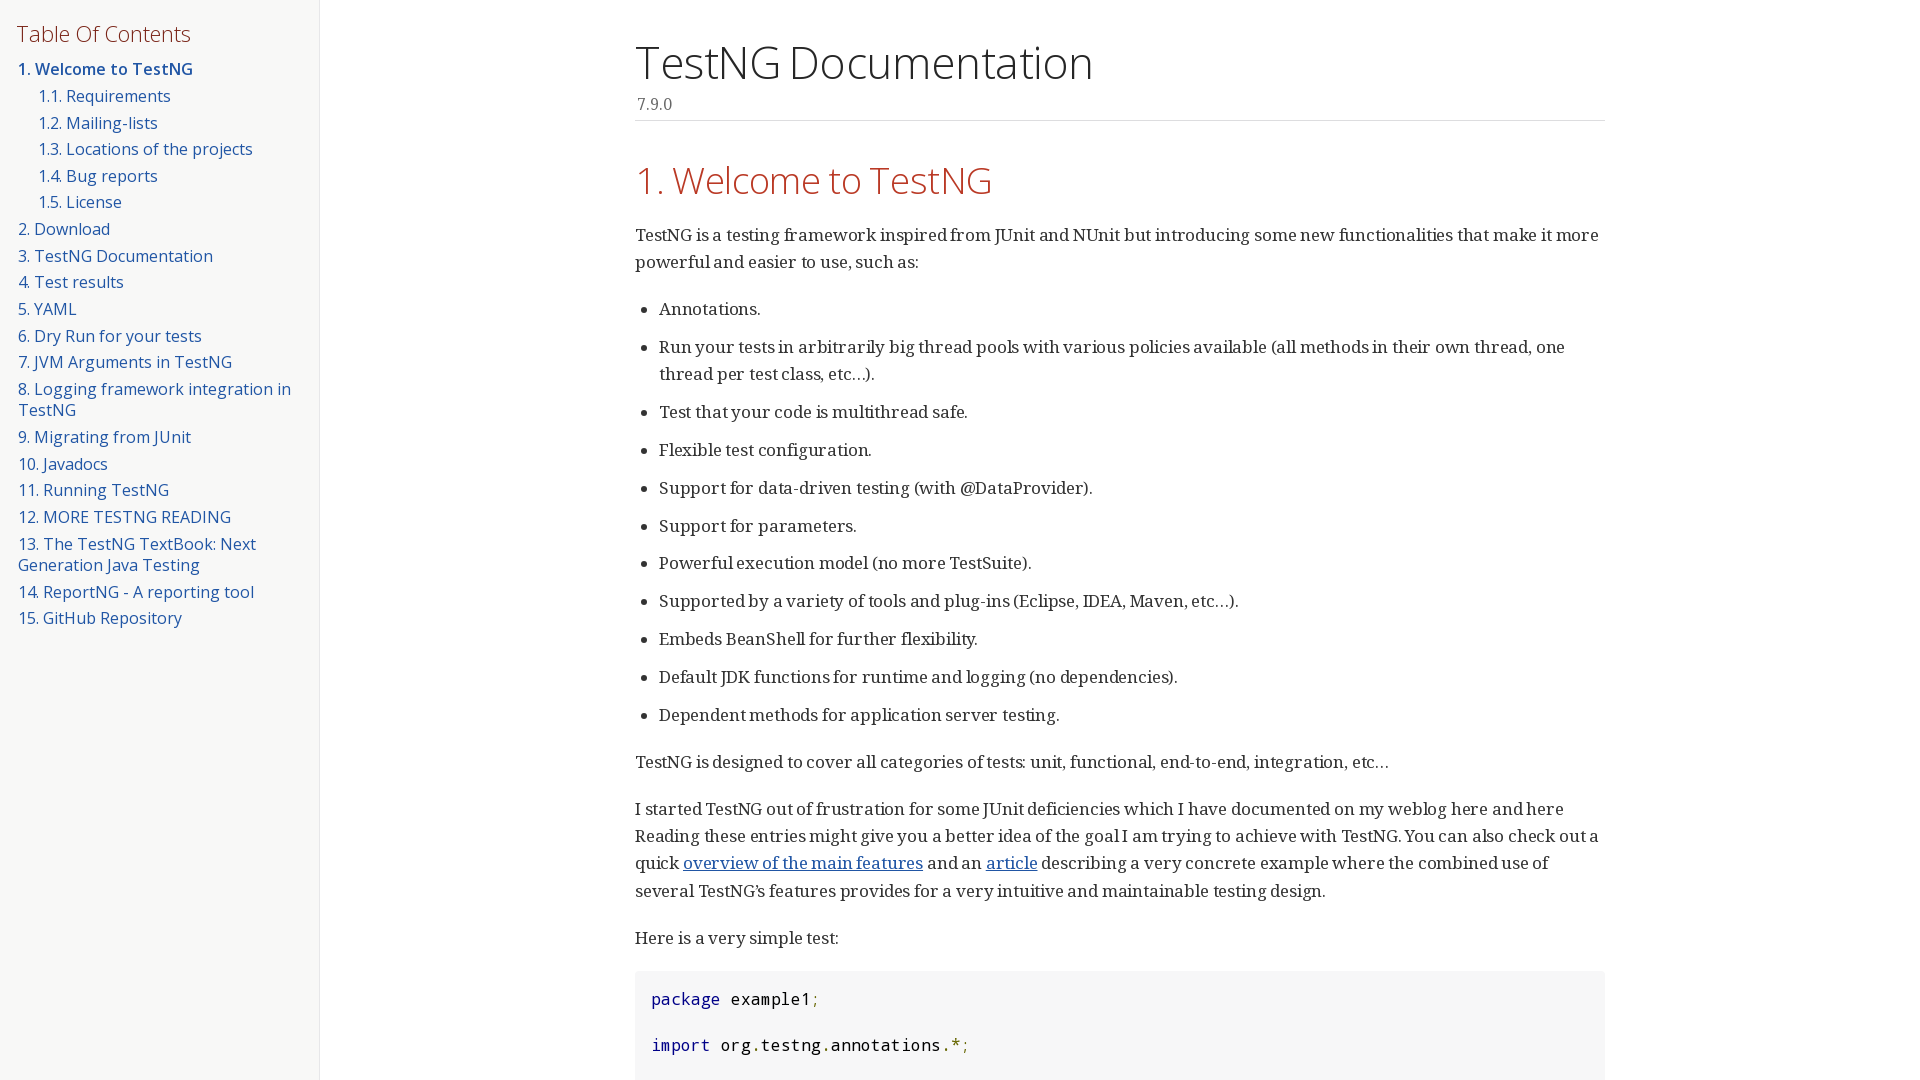

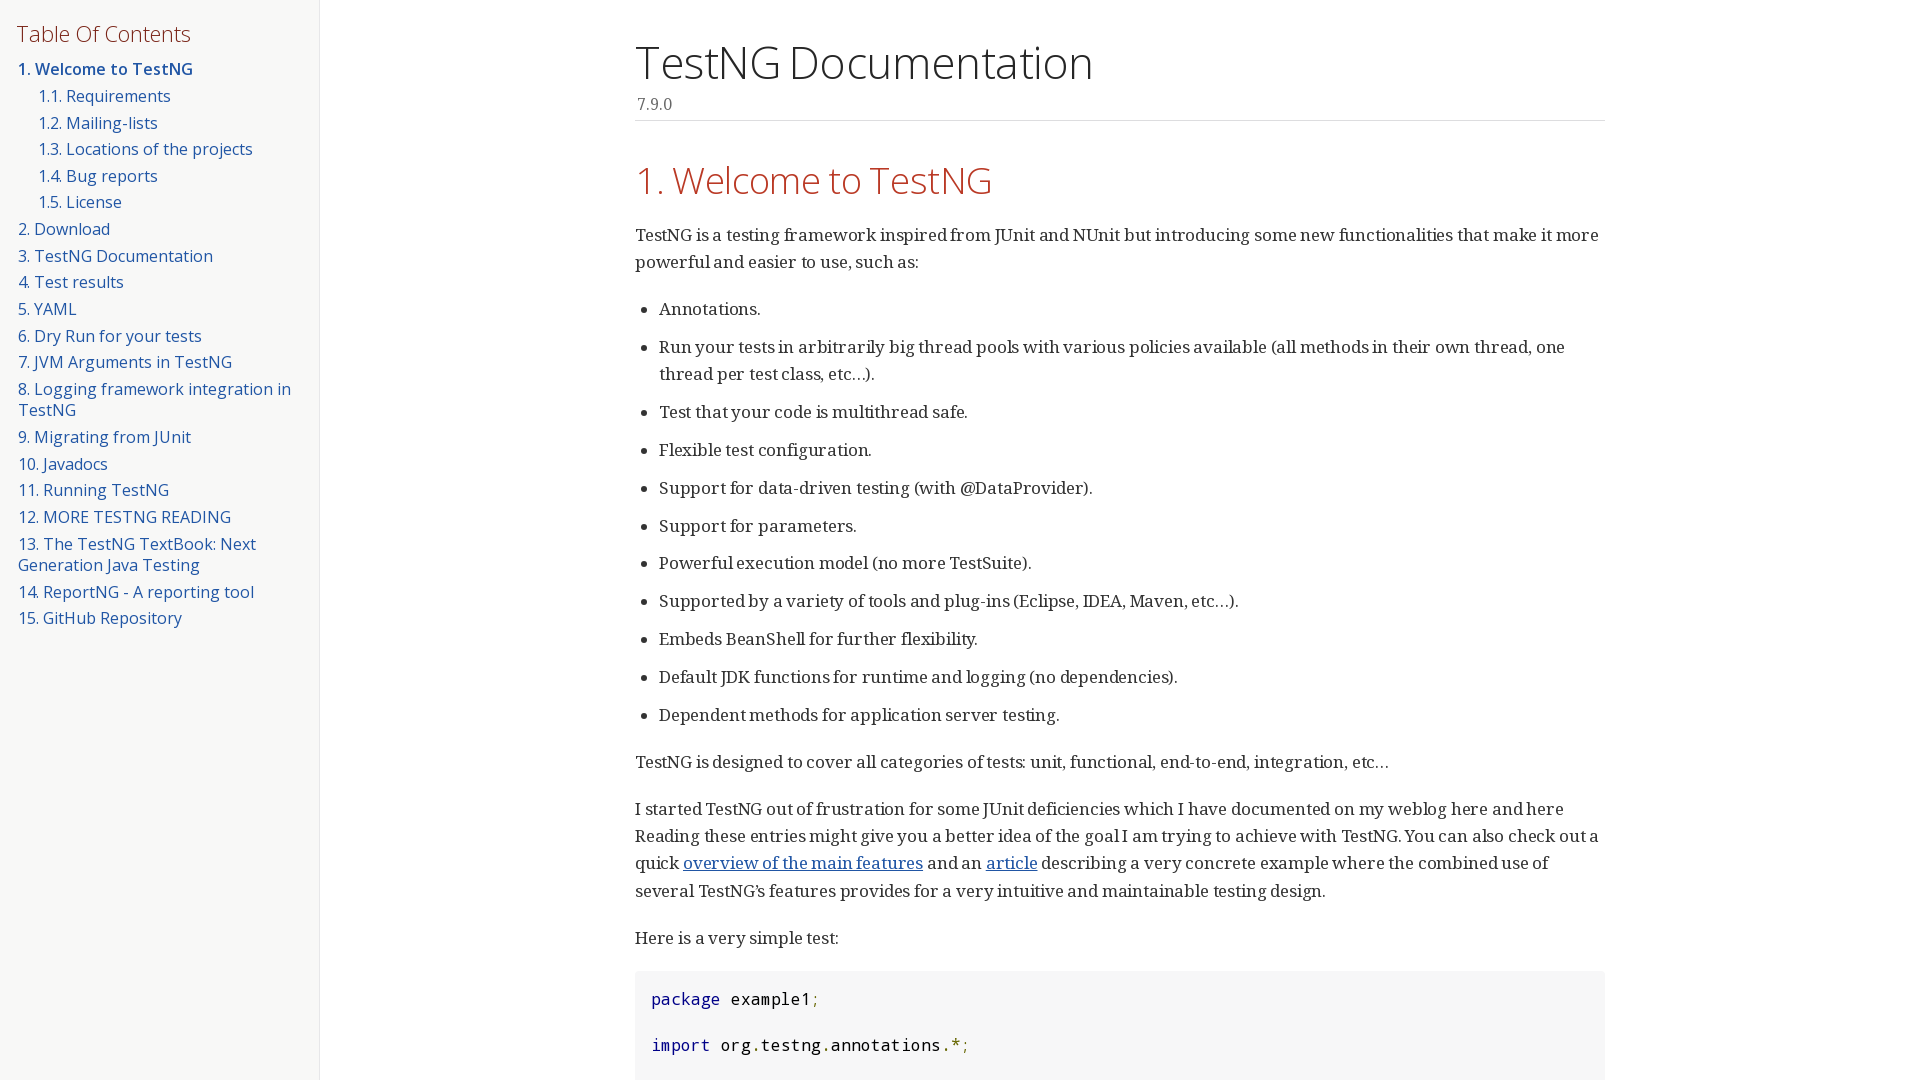